Navigates to the-internet demo site, clicks the A/B Testing link, and verifies the URL changes to the A/B test page

Starting URL: http://the-internet.herokuapp.com/

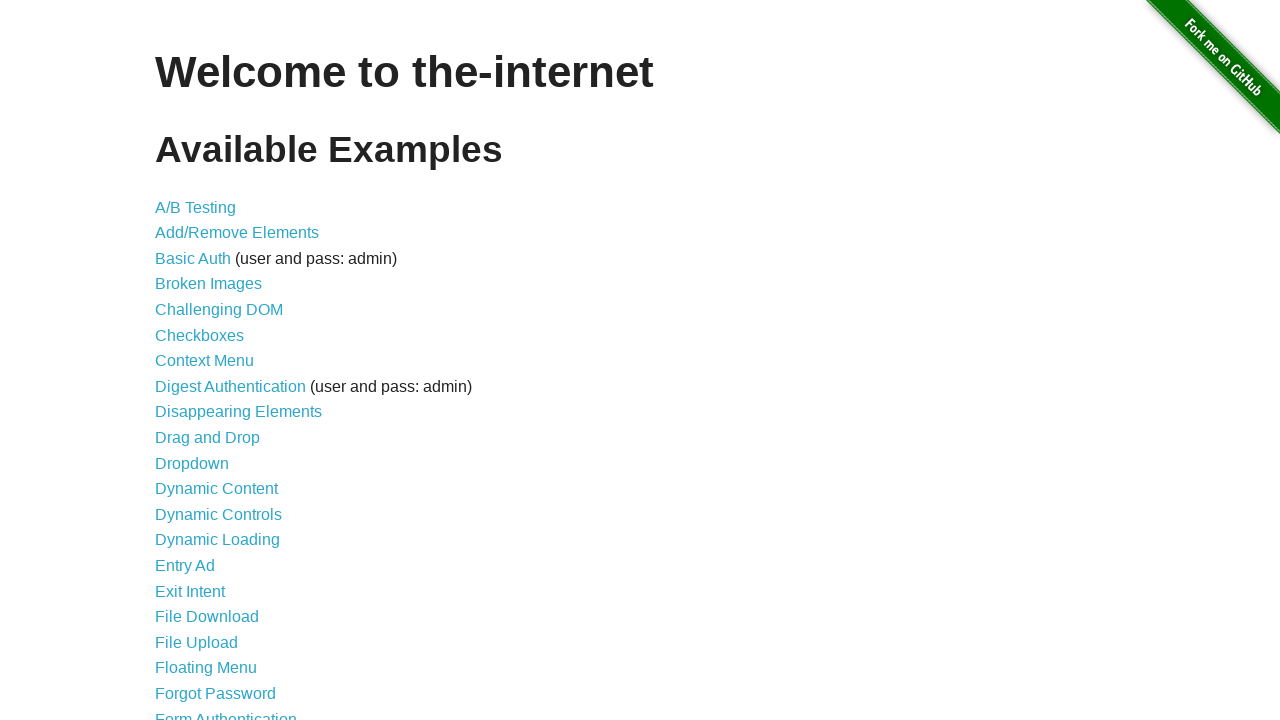

Navigation links loaded and visible
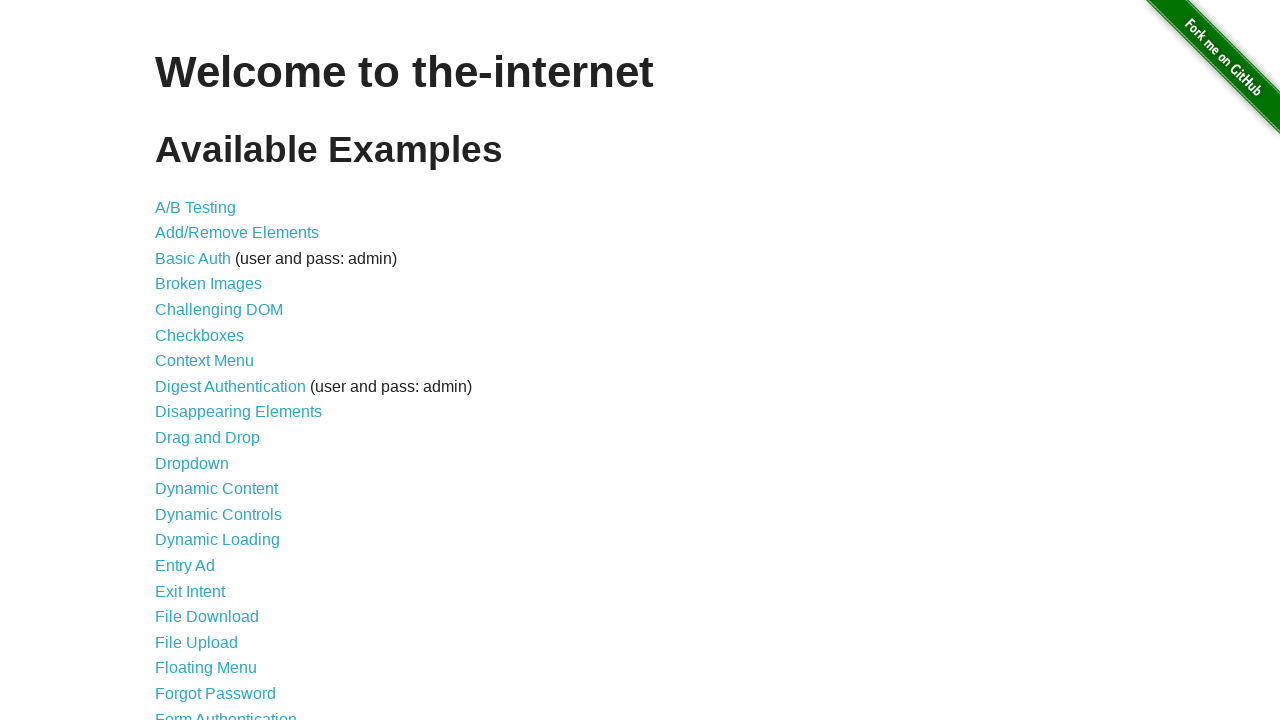

Clicked the A/B Testing link at (196, 207) on text=A/B Testing
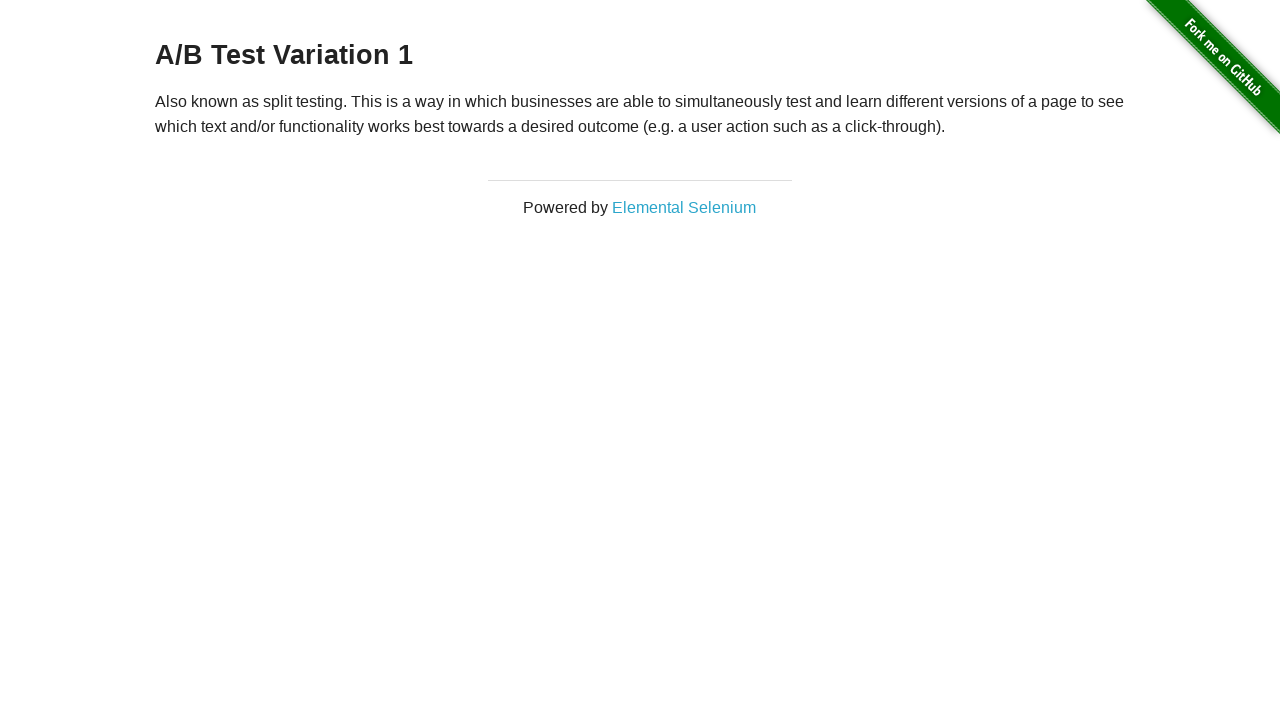

A/B Testing page loaded and h3 heading is visible
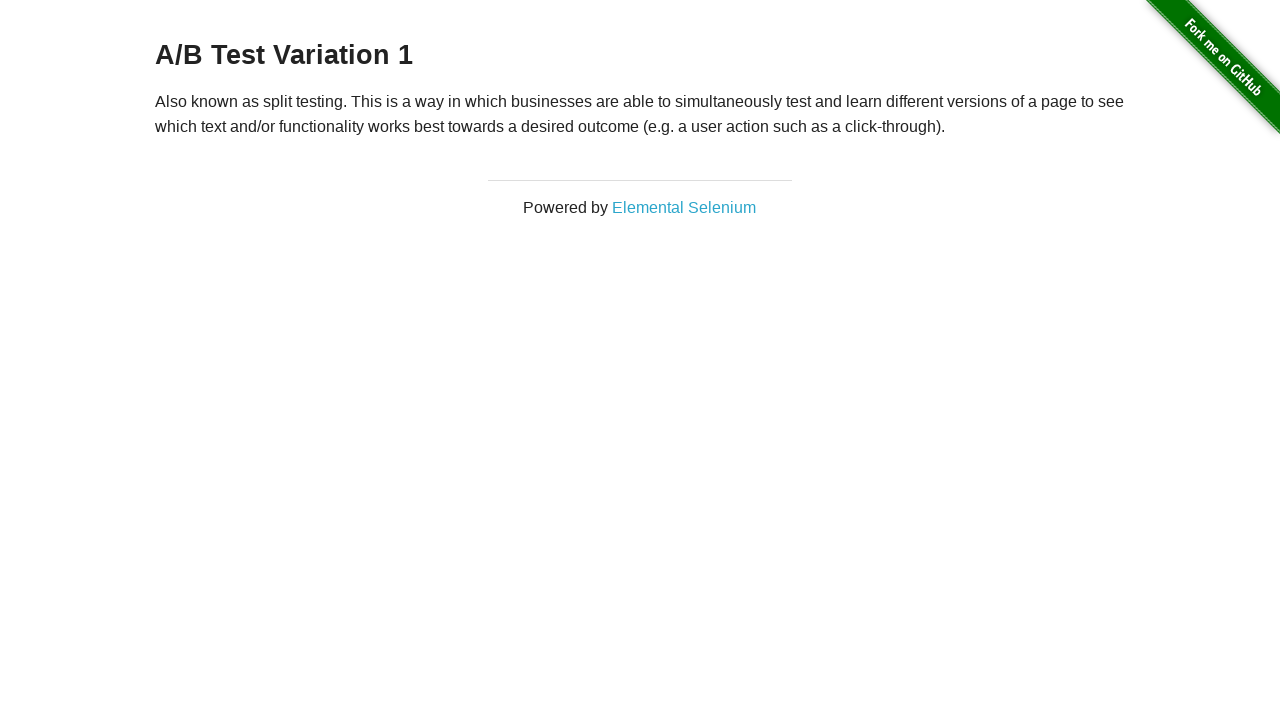

Retrieved current URL: http://the-internet.herokuapp.com/abtest
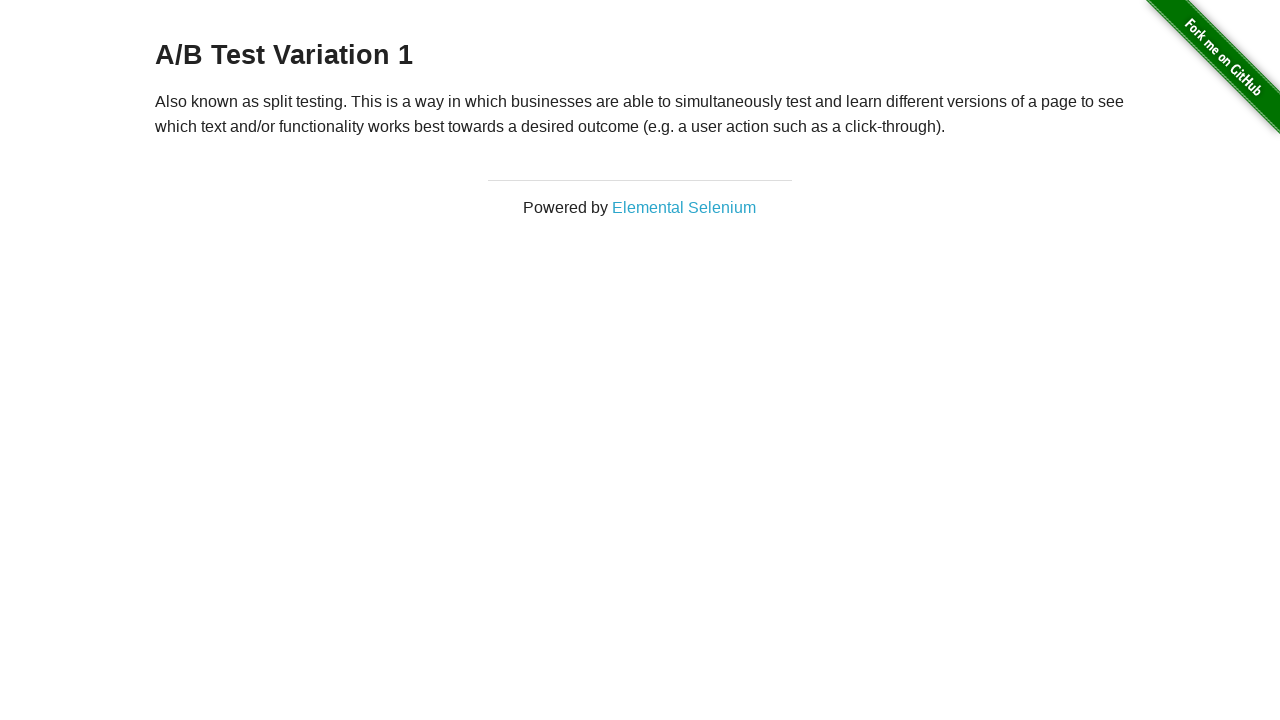

Verified URL ends with /abtest
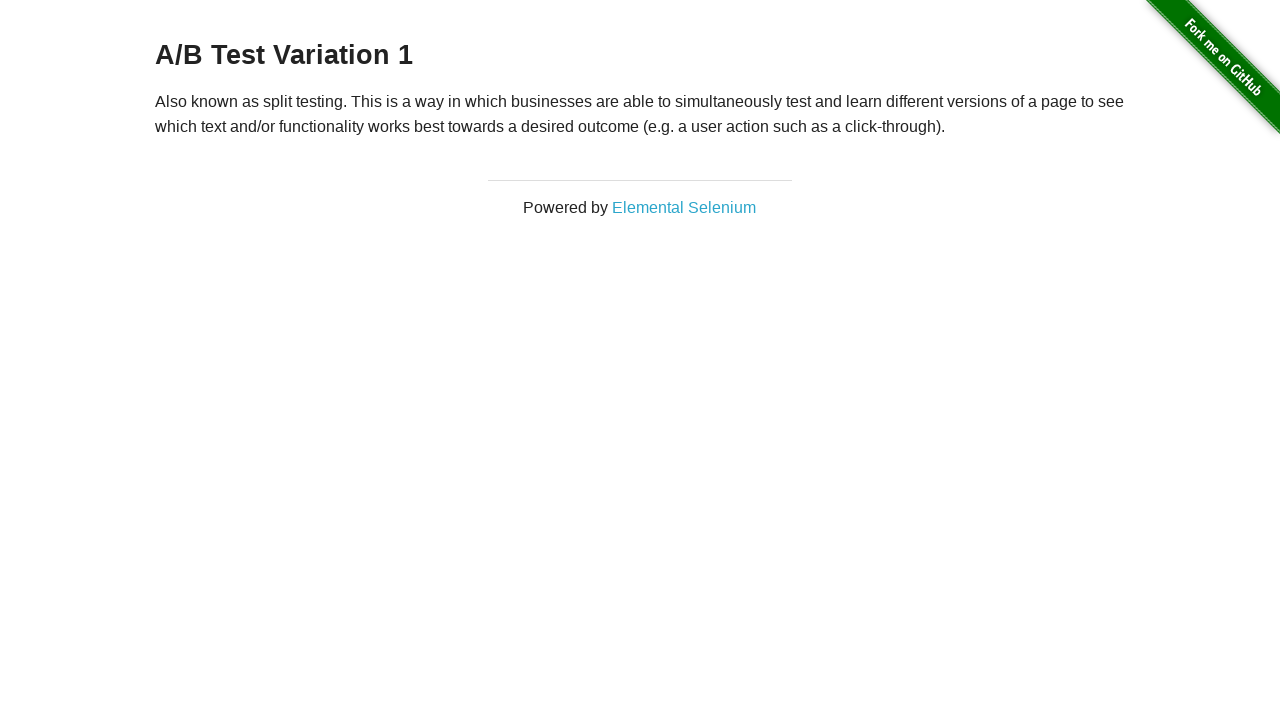

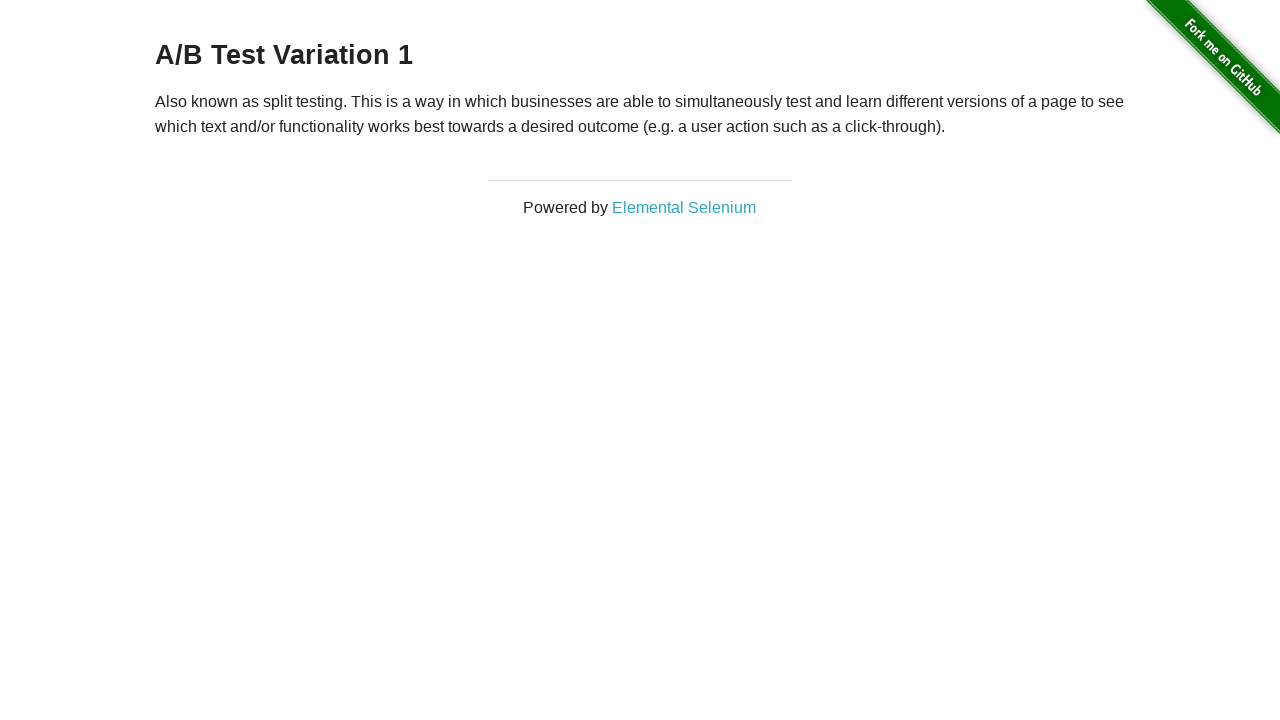